Tests Syncfusion Angular dropdown by selecting different sports games (Basketball, Snooker, American Football).

Starting URL: https://ej2.syncfusion.com/angular/demos/?_ga=2.262049992.437420821.1575083417-524628264.1575083417#/material/drop-down-list/data-binding

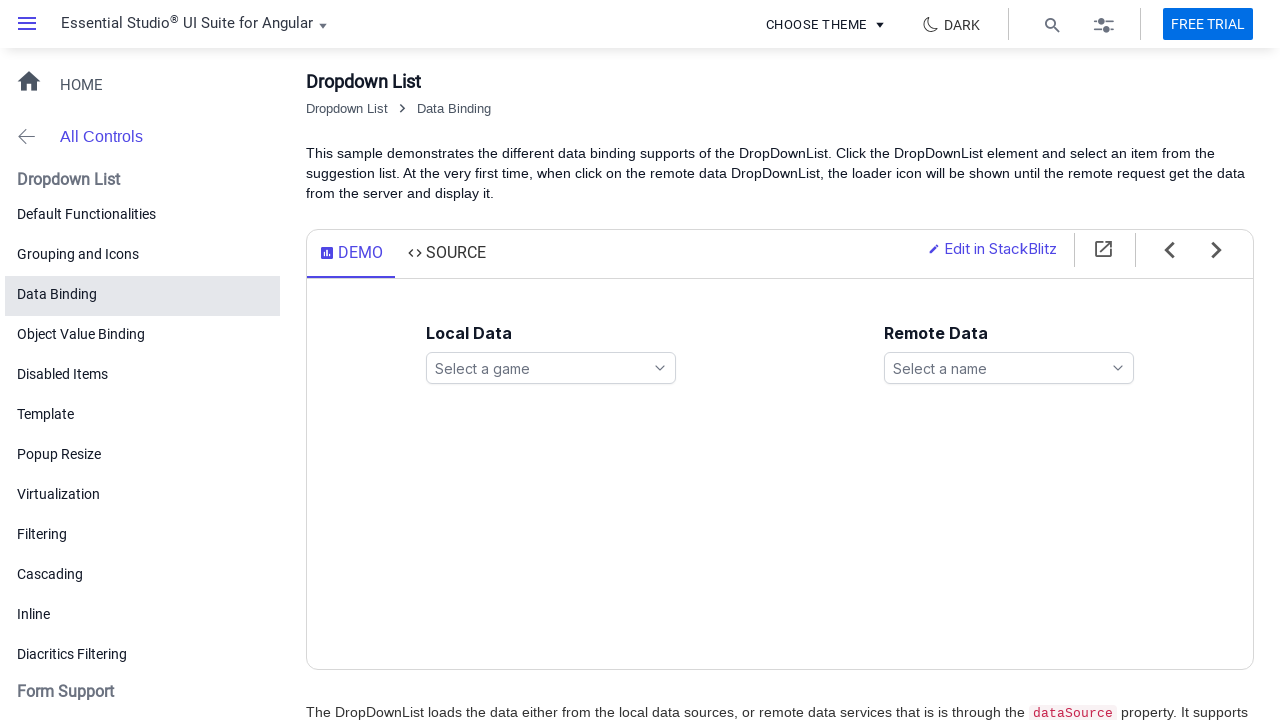

Clicked games dropdown to open it at (551, 368) on xpath=//ejs-dropdownlist[@id='games']
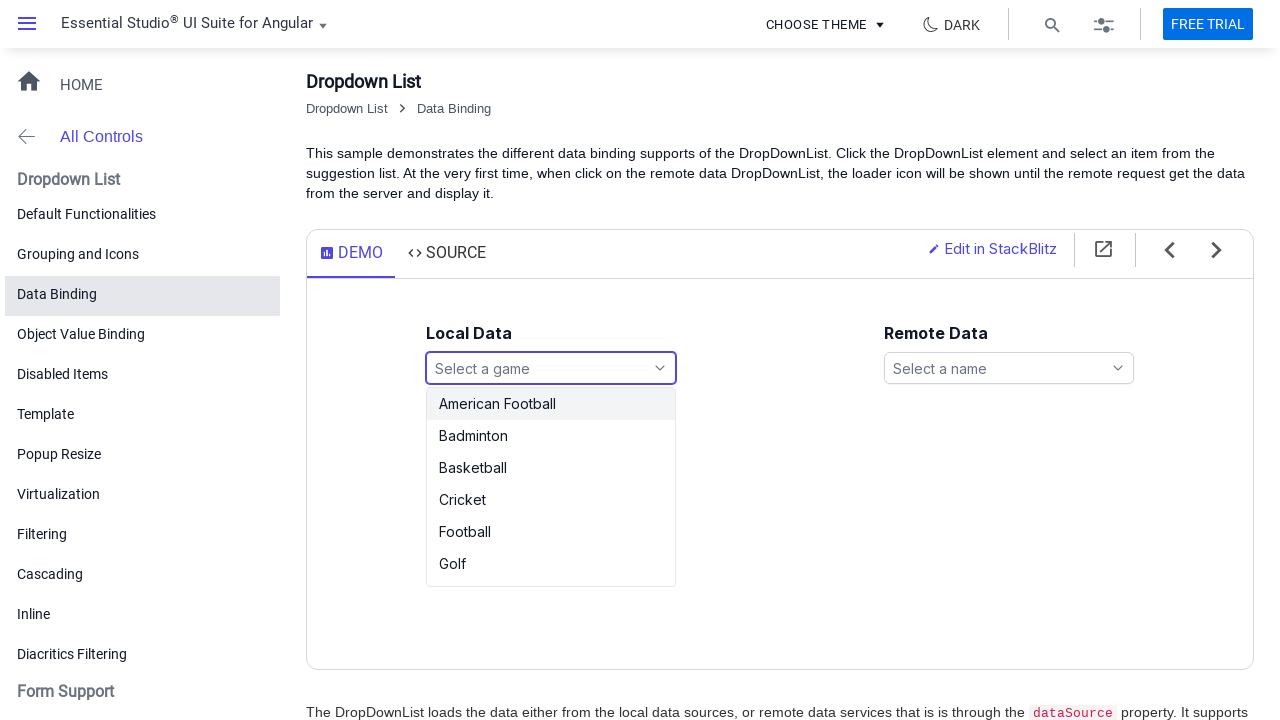

Games dropdown options list loaded
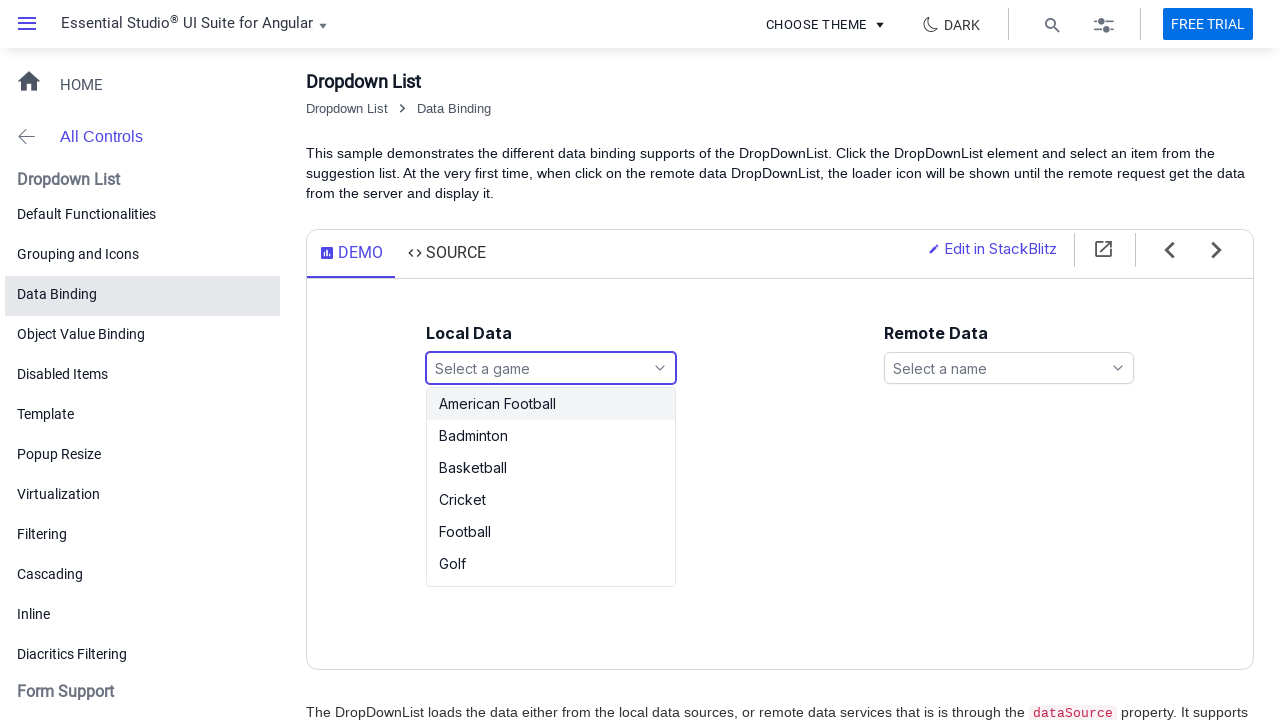

Selected Basketball from dropdown at (551, 468) on xpath=//ul[@id='games_options']/li[text()='Basketball']
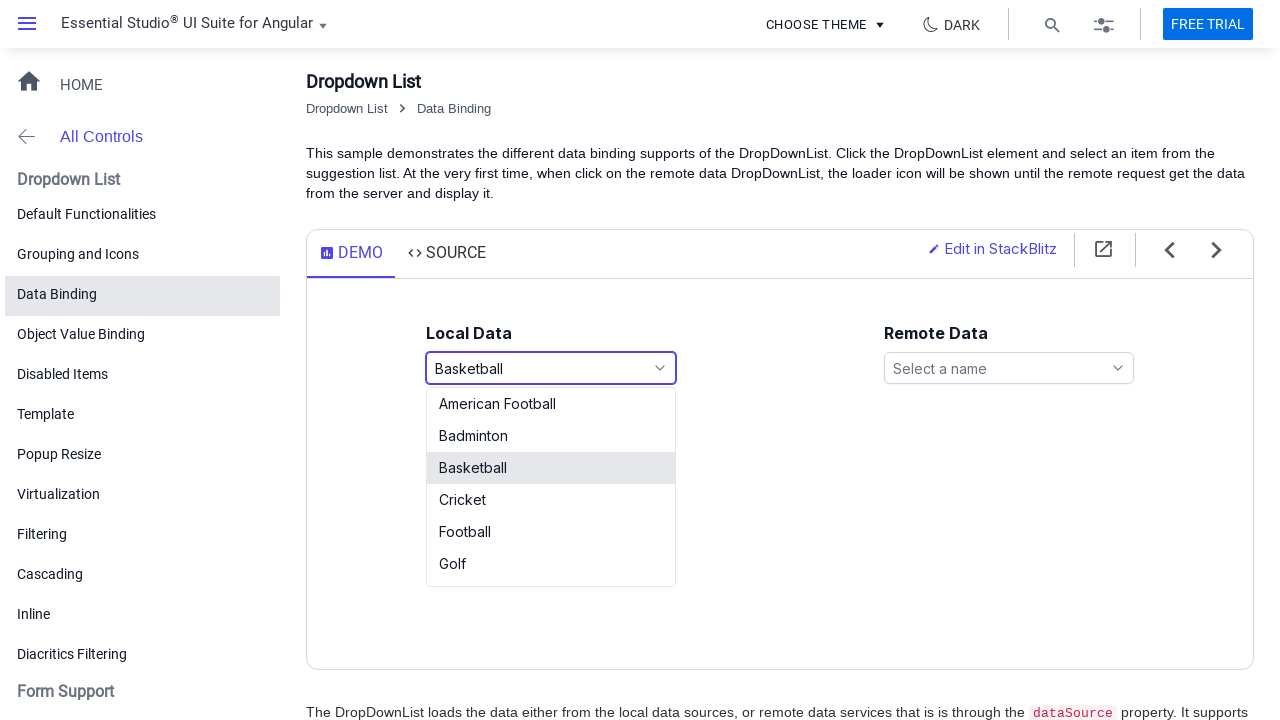

Waited 1 second for Basketball selection to register
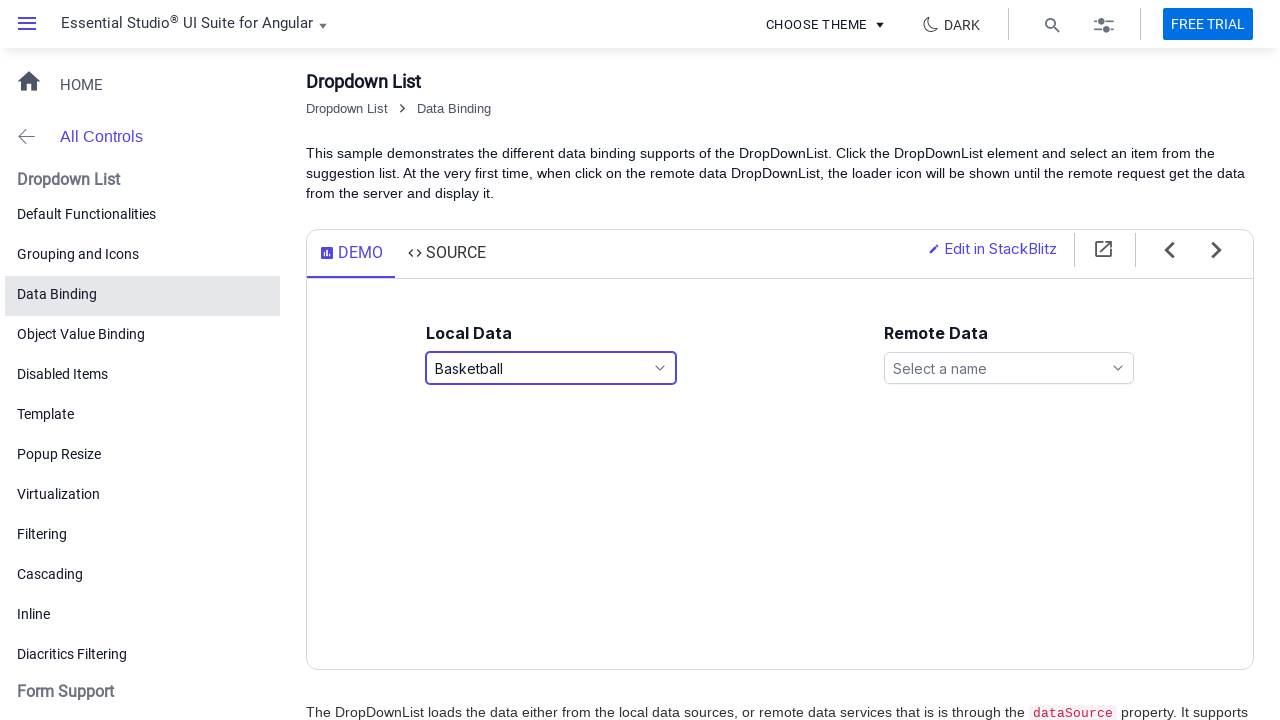

Clicked games dropdown to open it again at (551, 368) on xpath=//ejs-dropdownlist[@id='games']
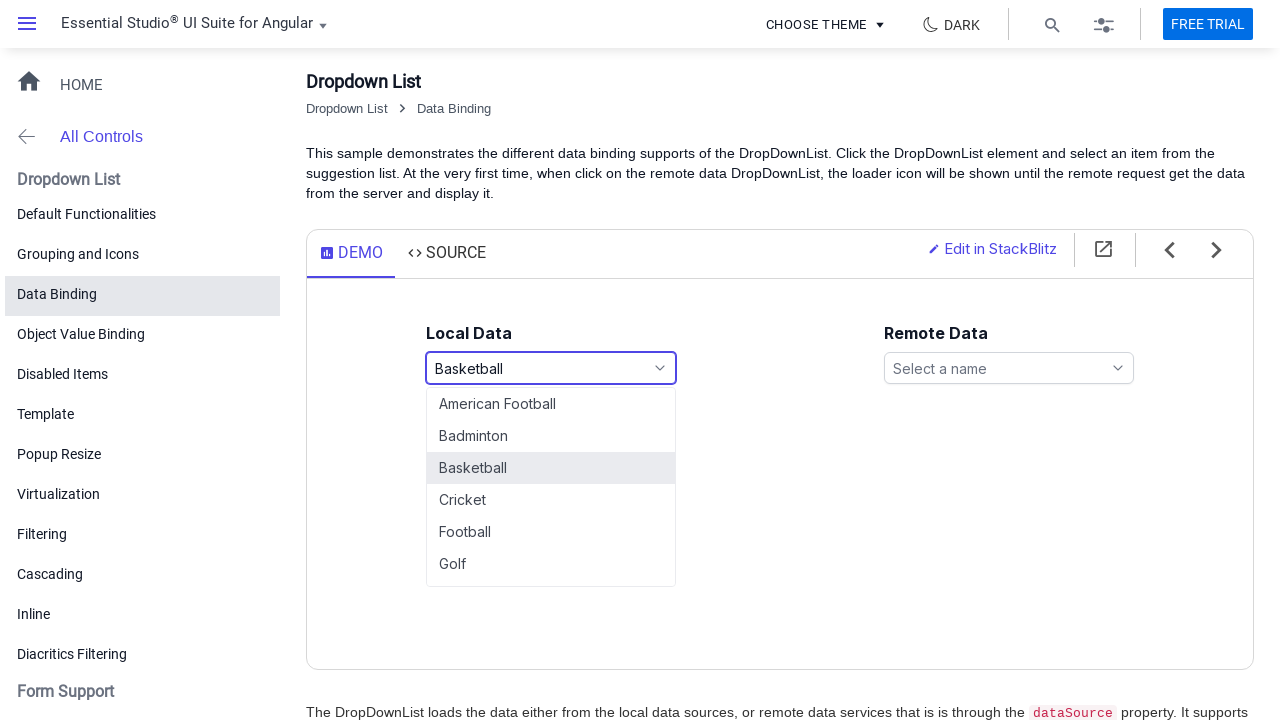

Games dropdown options list loaded
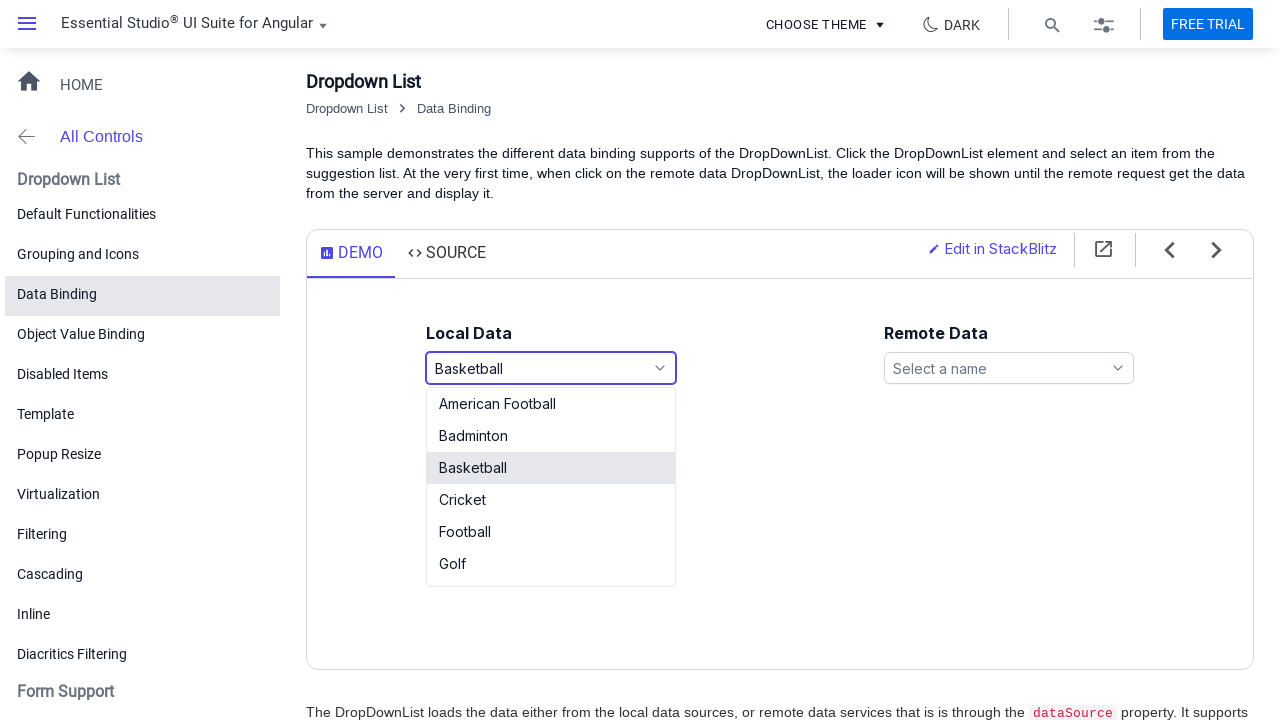

Selected Snooker from dropdown at (551, 538) on xpath=//ul[@id='games_options']/li[text()='Snooker']
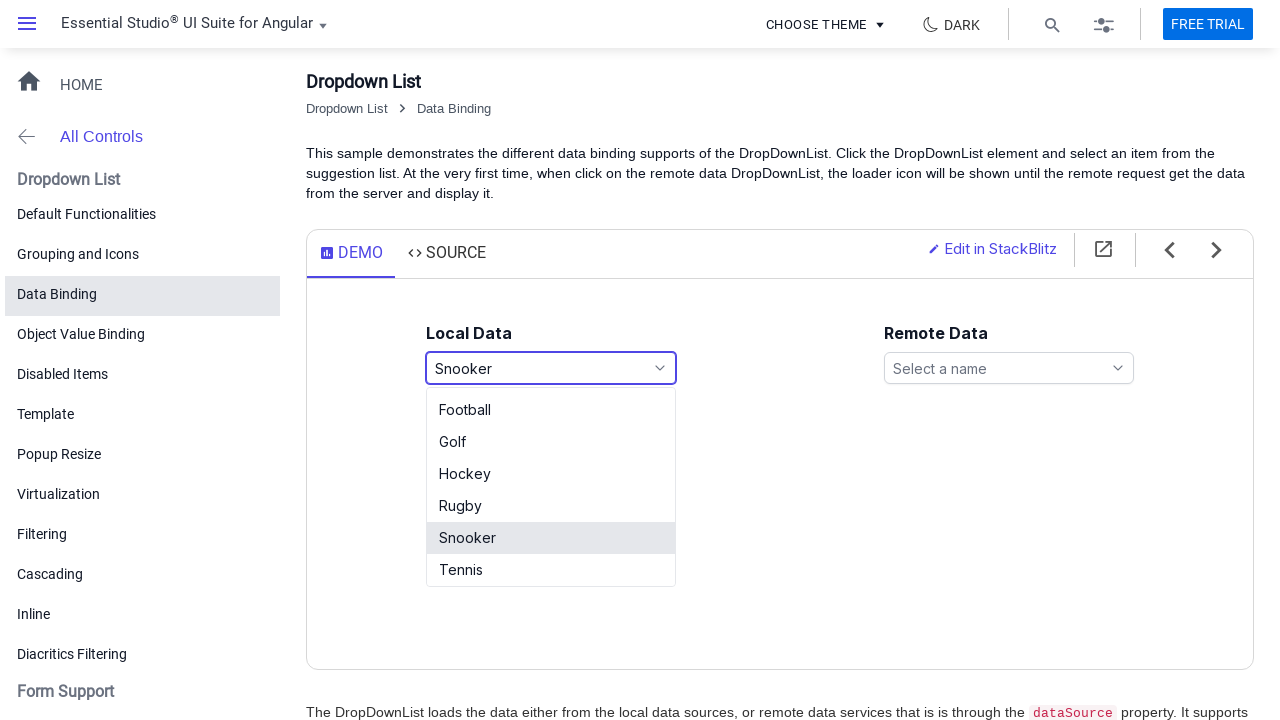

Waited 1 second for Snooker selection to register
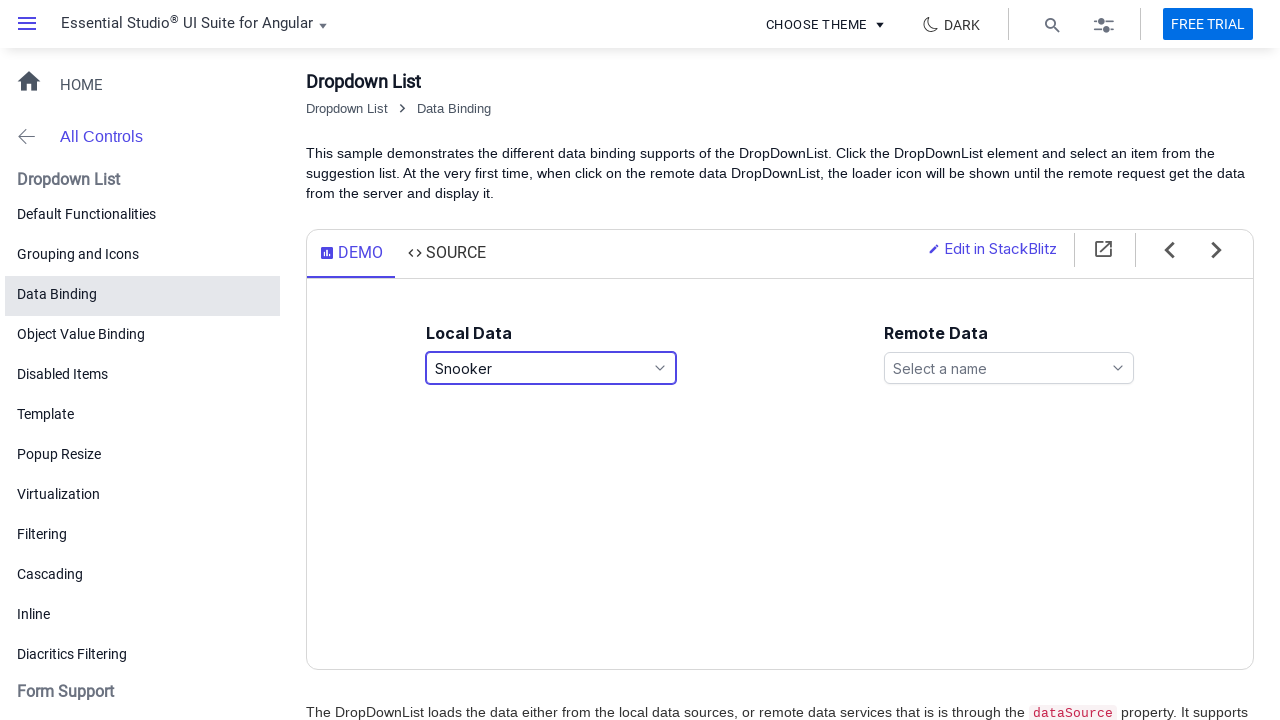

Clicked games dropdown to open it again at (551, 368) on xpath=//ejs-dropdownlist[@id='games']
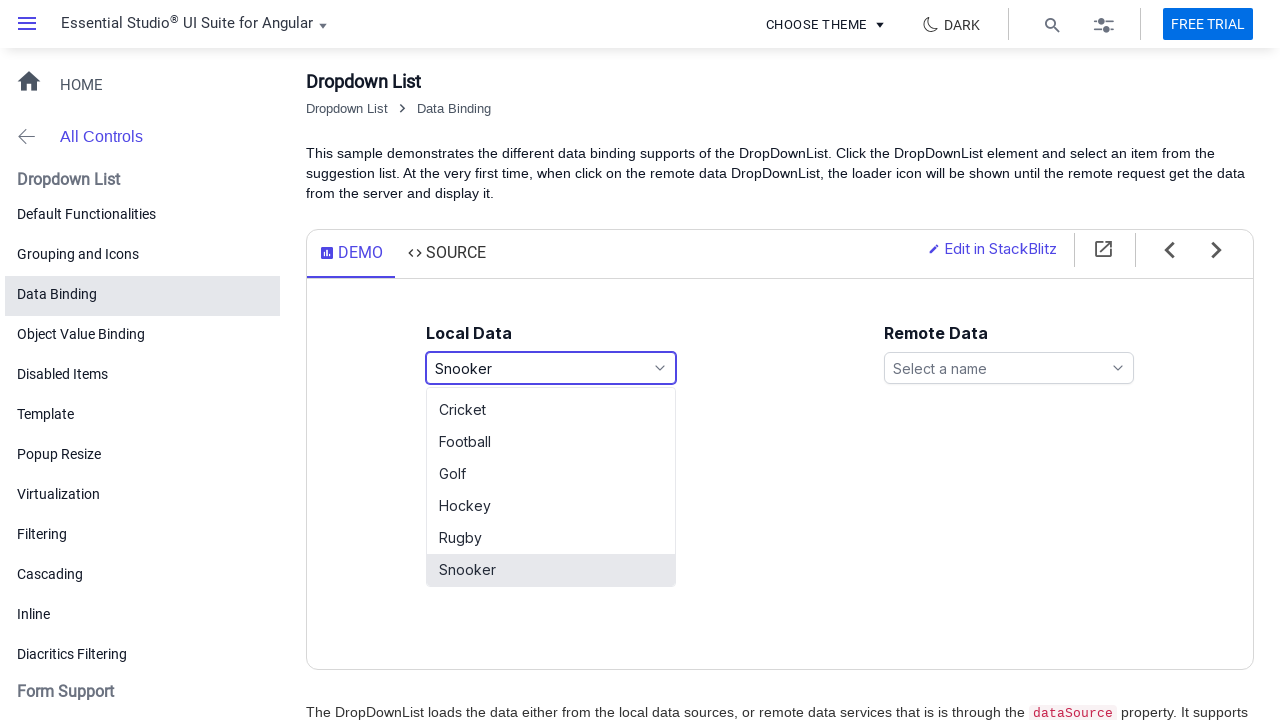

Games dropdown options list loaded
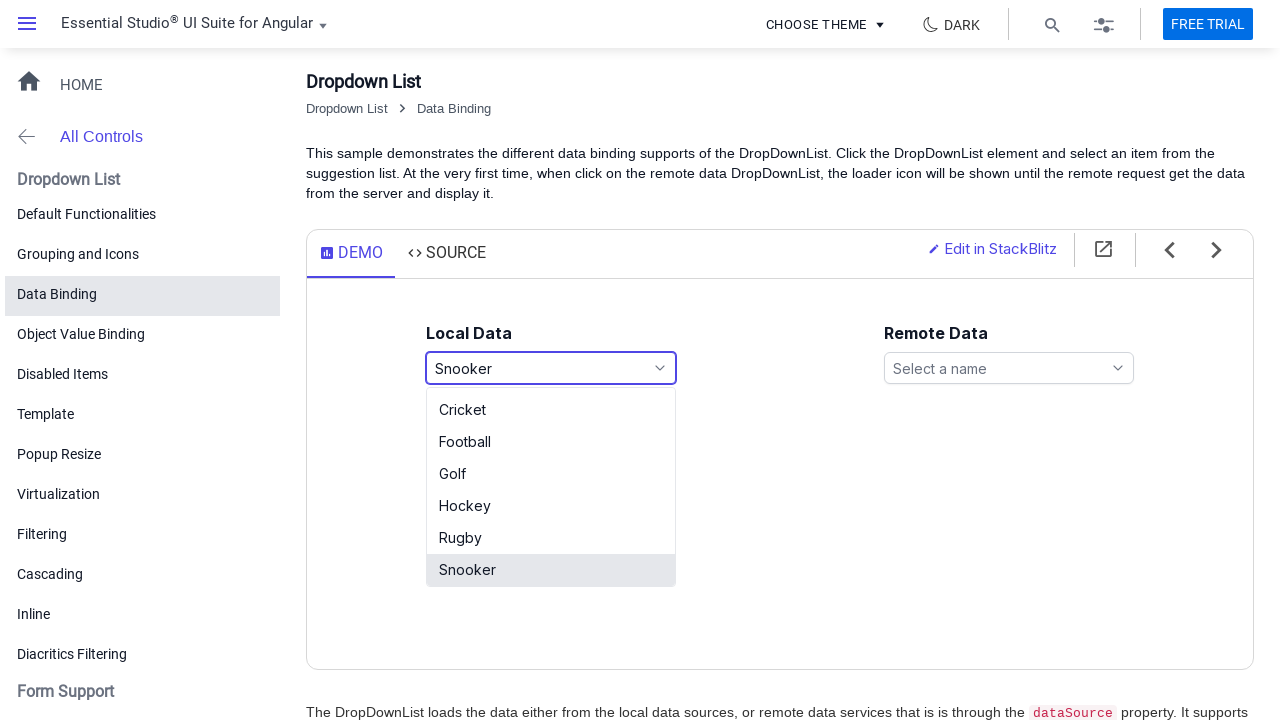

Selected American Football from dropdown at (551, 404) on xpath=//ul[@id='games_options']/li[text()='American Football']
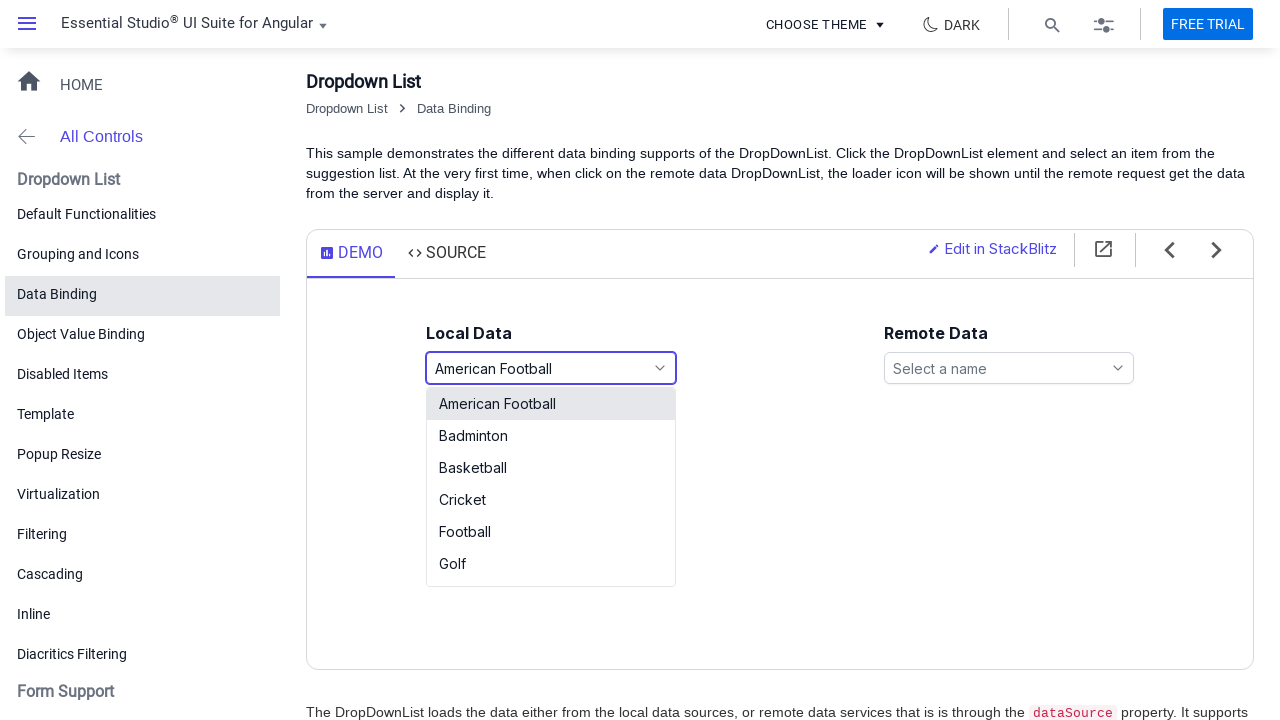

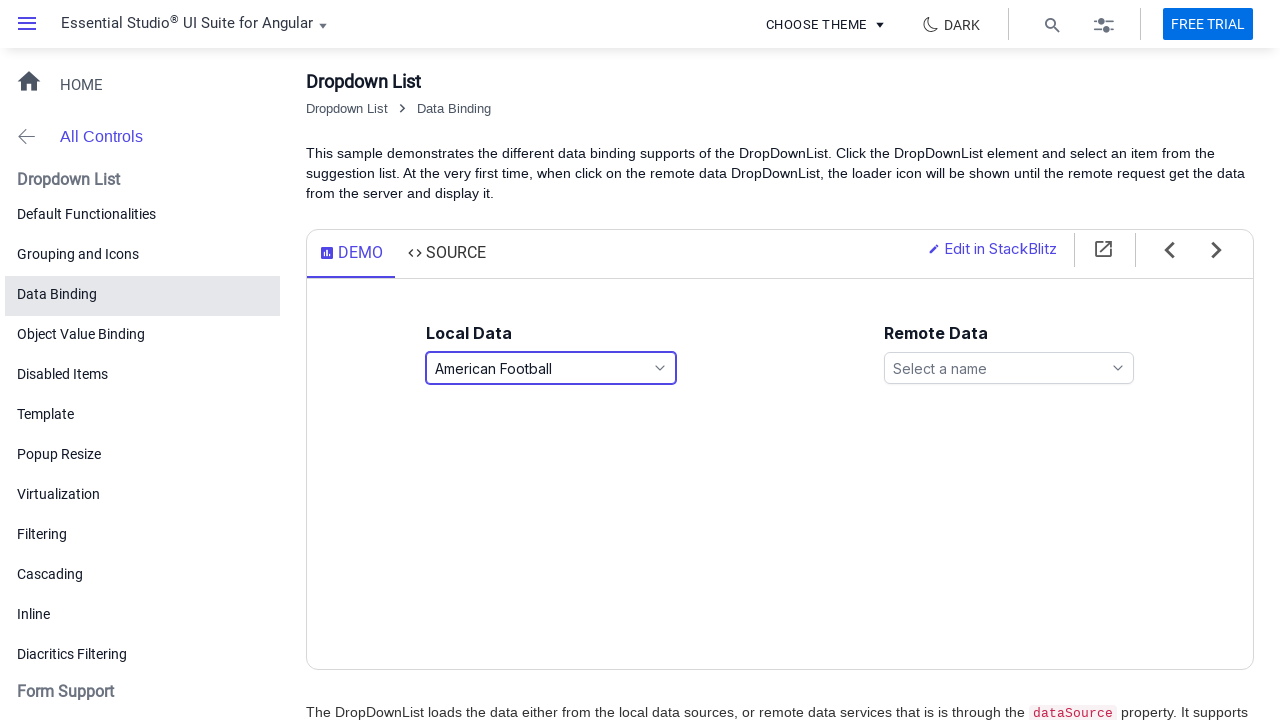